Tests that edits are saved when the input loses focus (blur event)

Starting URL: https://demo.playwright.dev/todomvc

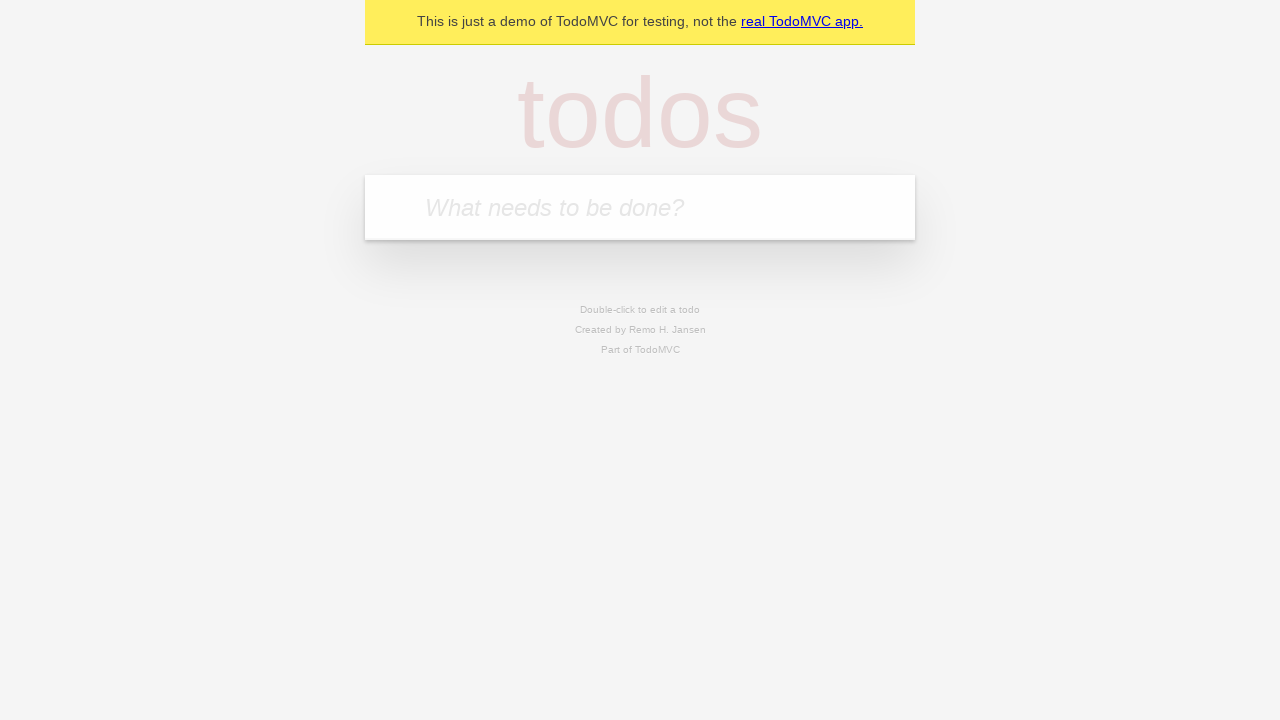

Filled first todo input with 'buy some cheese' on internal:attr=[placeholder="What needs to be done?"i]
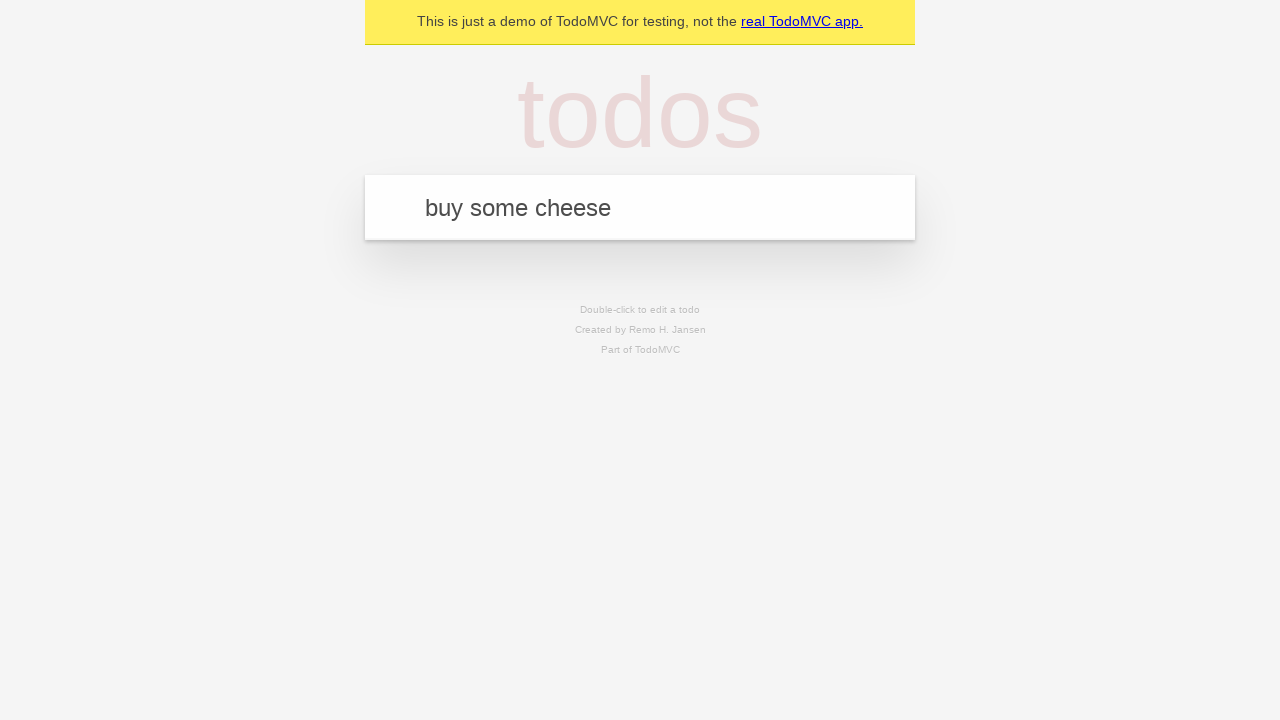

Pressed Enter to add first todo on internal:attr=[placeholder="What needs to be done?"i]
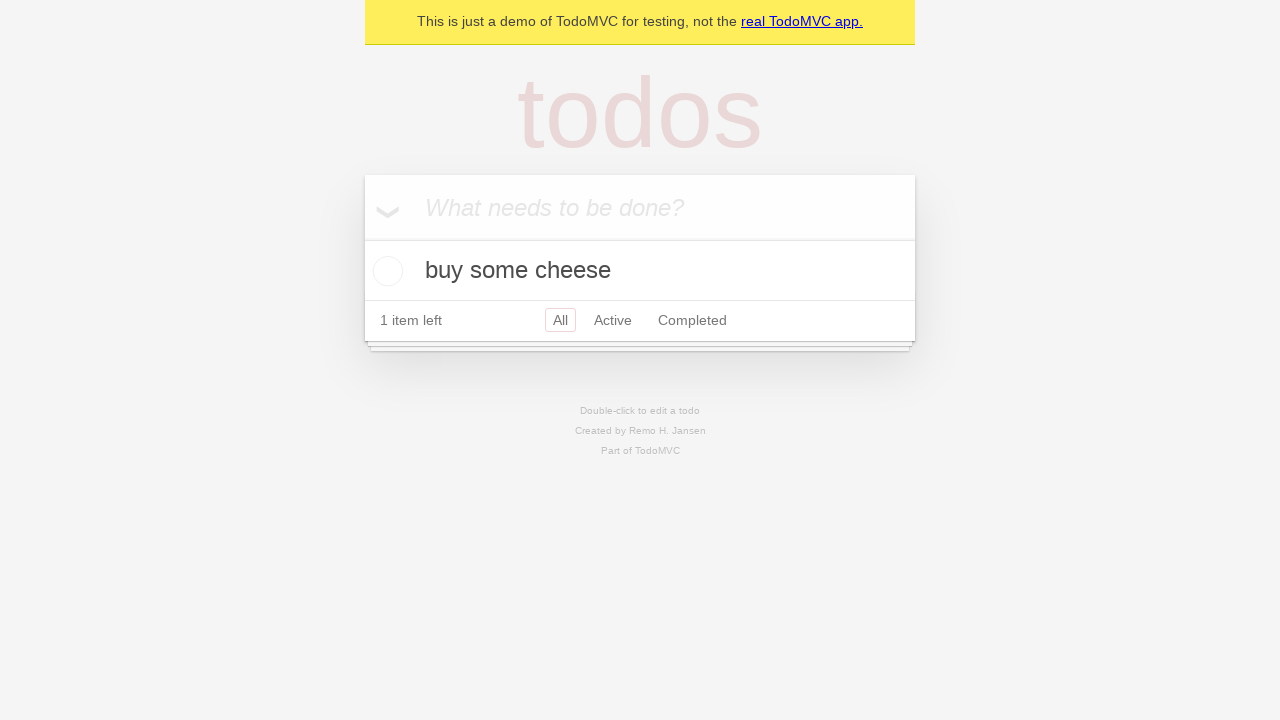

Filled second todo input with 'feed the cat' on internal:attr=[placeholder="What needs to be done?"i]
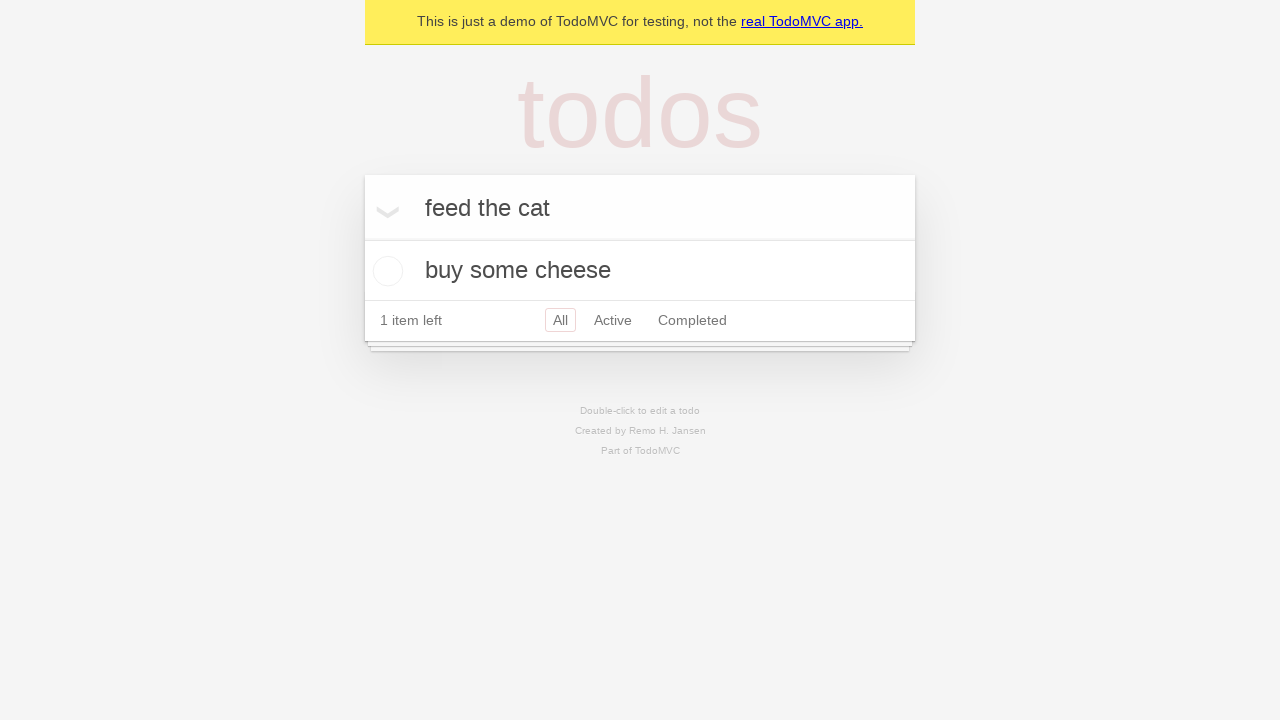

Pressed Enter to add second todo on internal:attr=[placeholder="What needs to be done?"i]
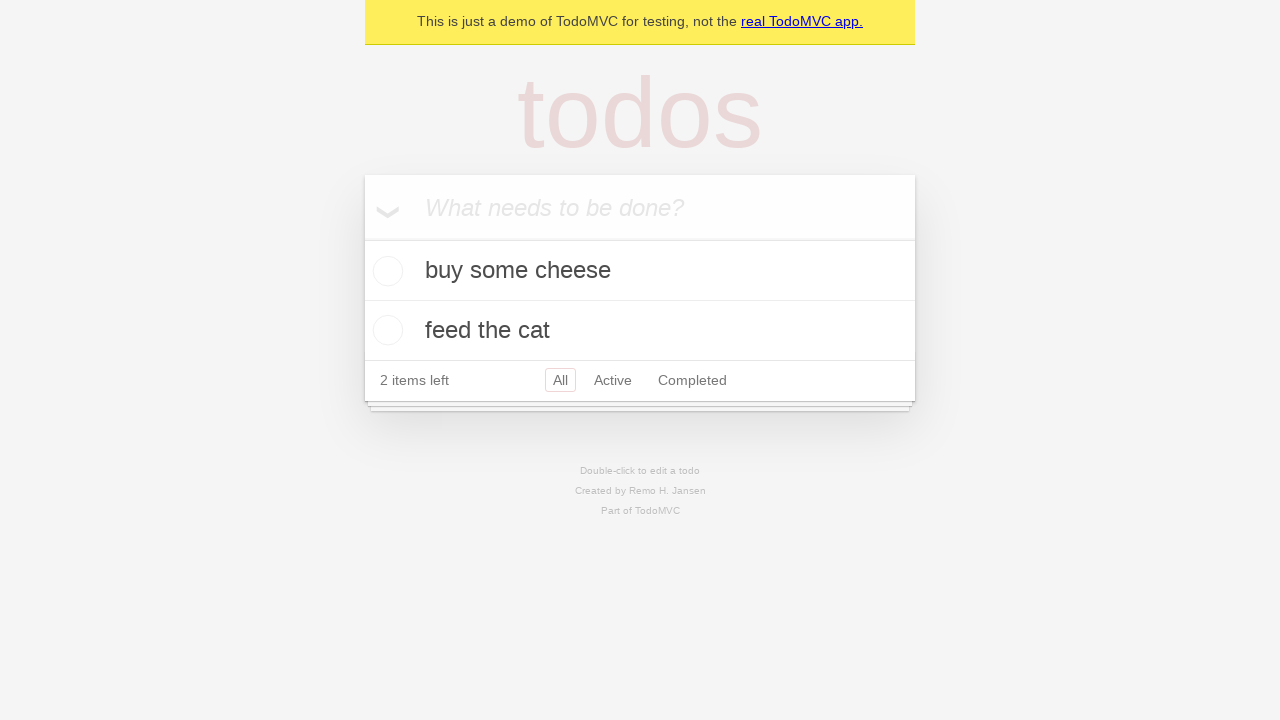

Filled third todo input with 'book a doctors appointment' on internal:attr=[placeholder="What needs to be done?"i]
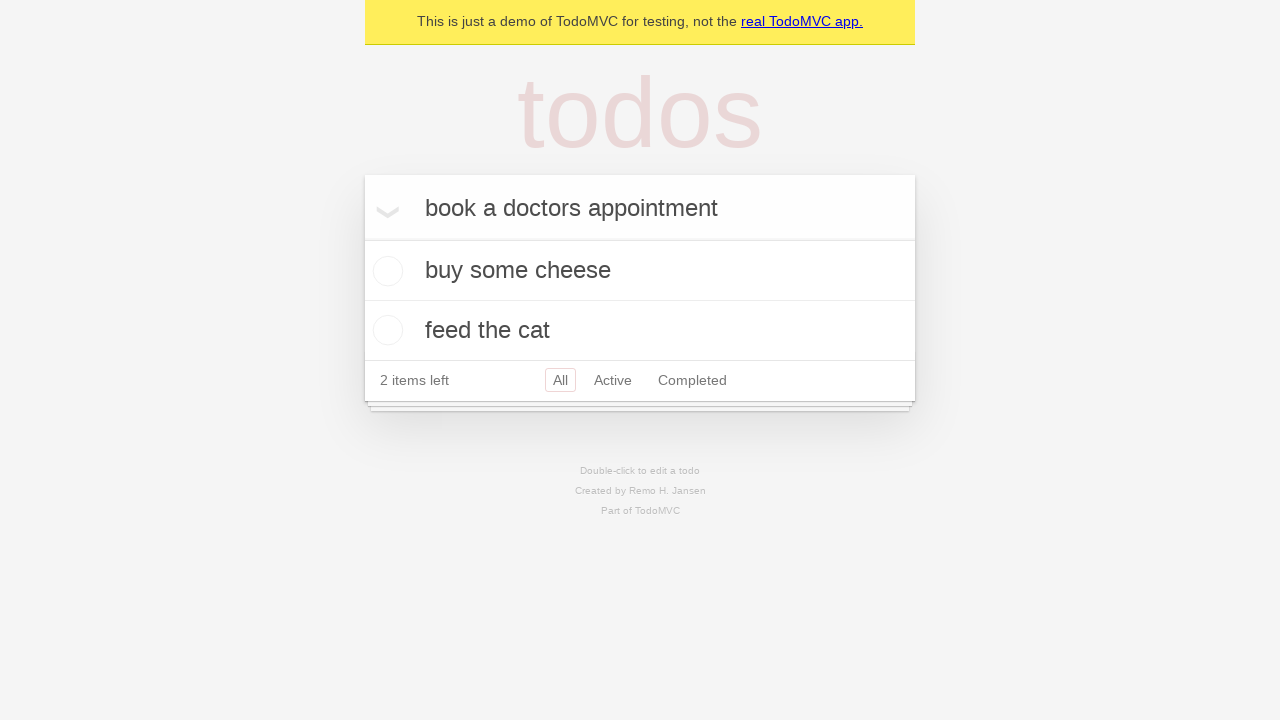

Pressed Enter to add third todo on internal:attr=[placeholder="What needs to be done?"i]
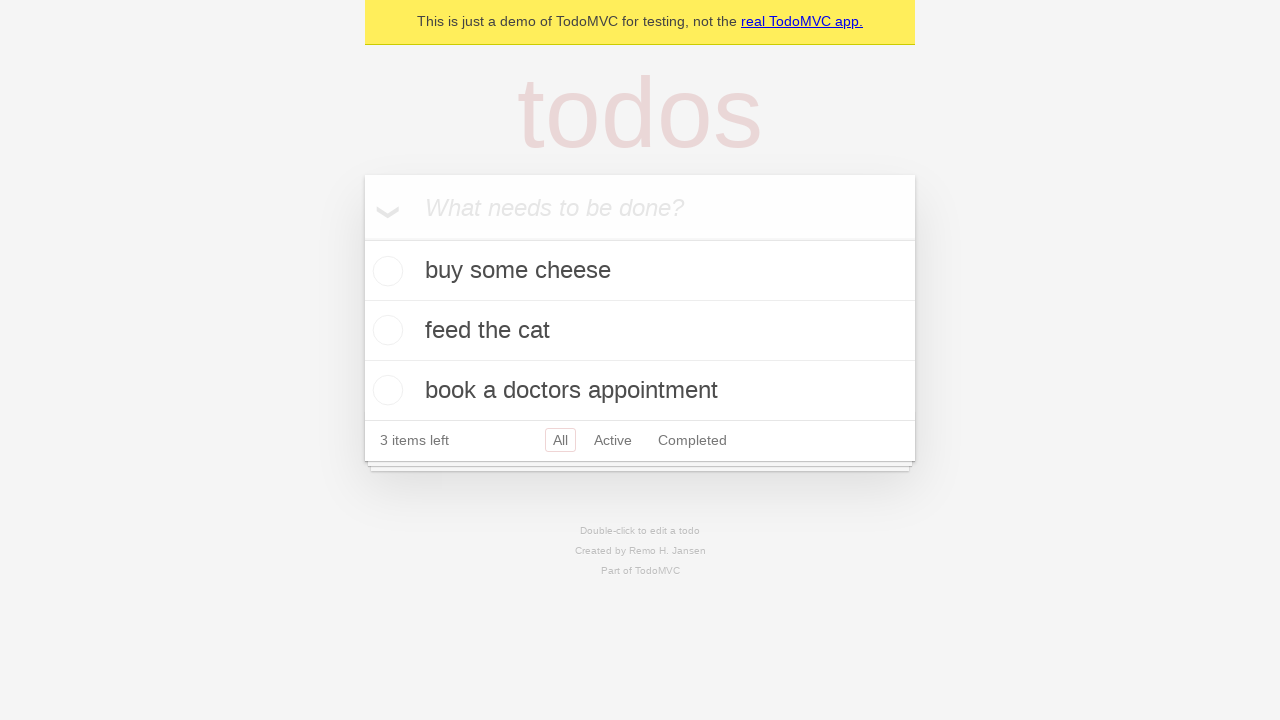

Double-clicked on second todo to enter edit mode at (640, 331) on internal:testid=[data-testid="todo-item"s] >> nth=1
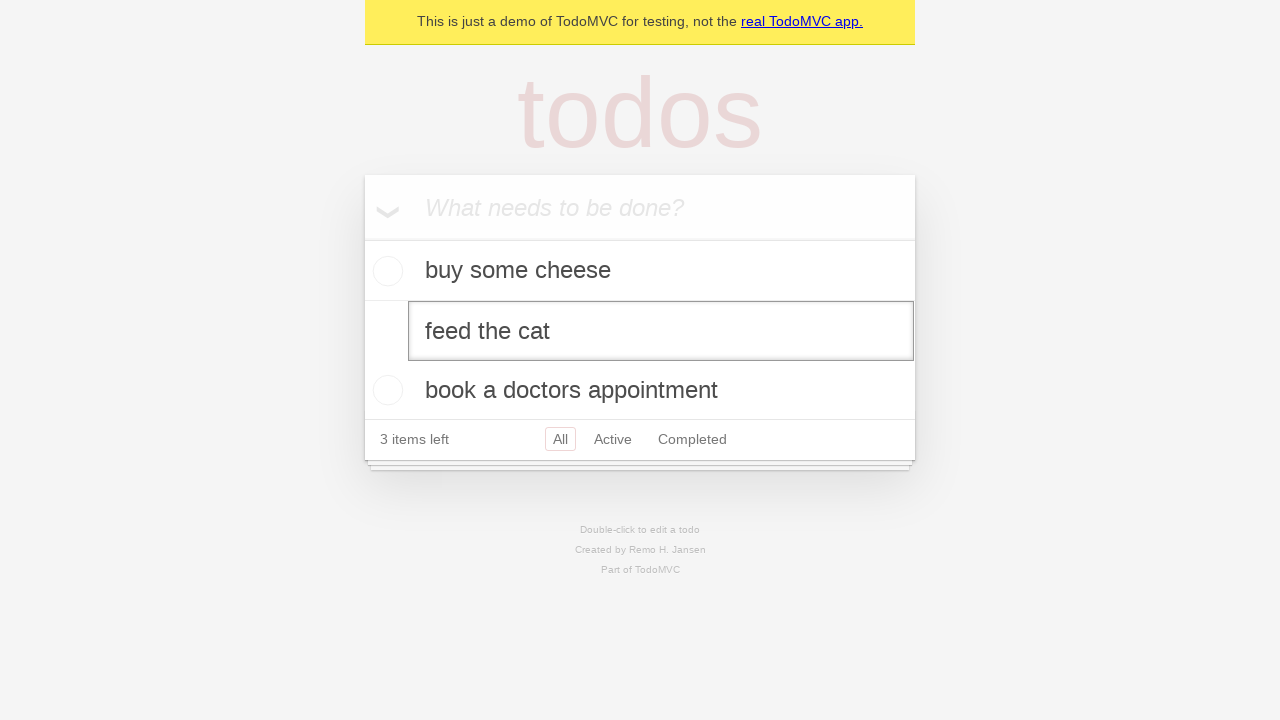

Filled edit textbox with 'buy some sausages' on internal:testid=[data-testid="todo-item"s] >> nth=1 >> internal:role=textbox[nam
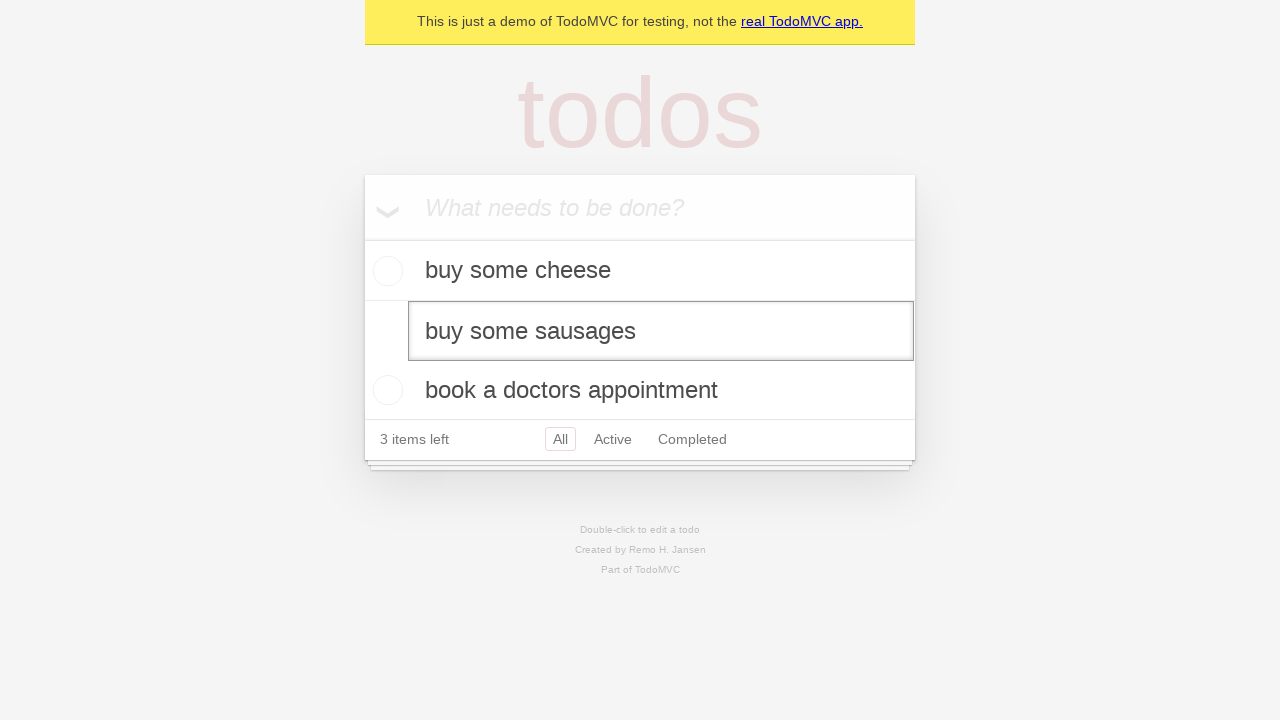

Triggered blur event on edit textbox to save changes
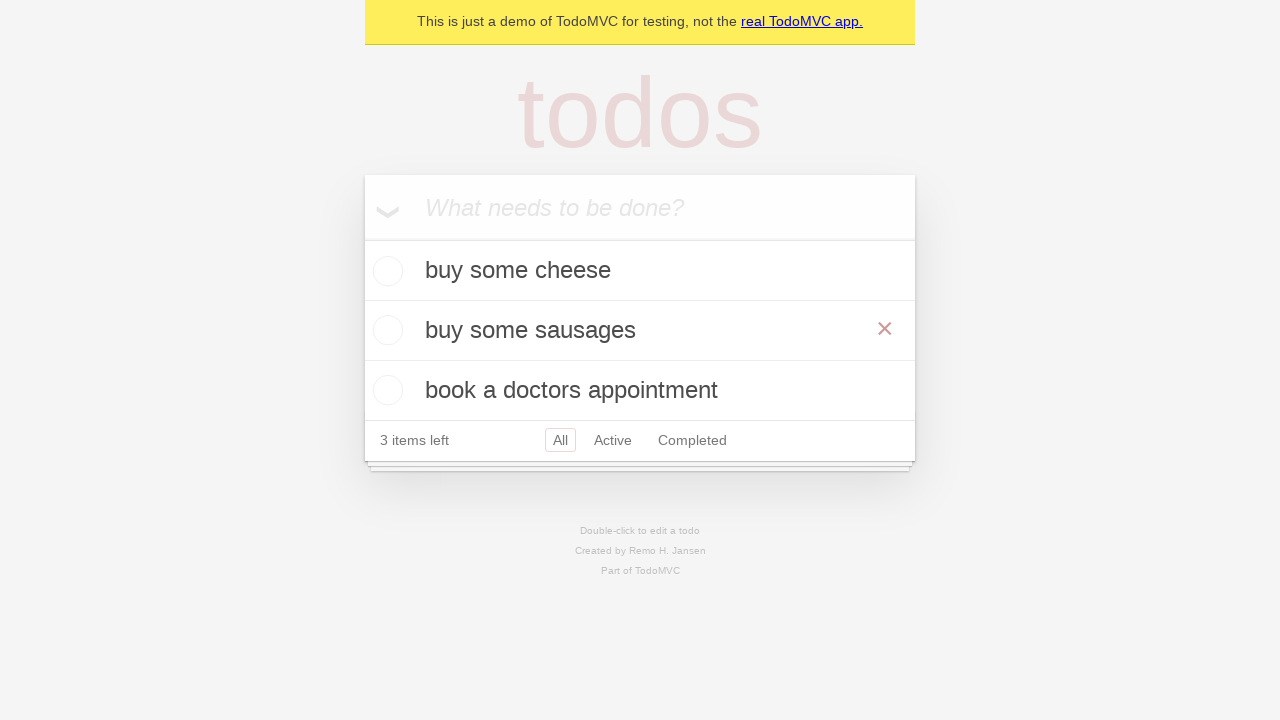

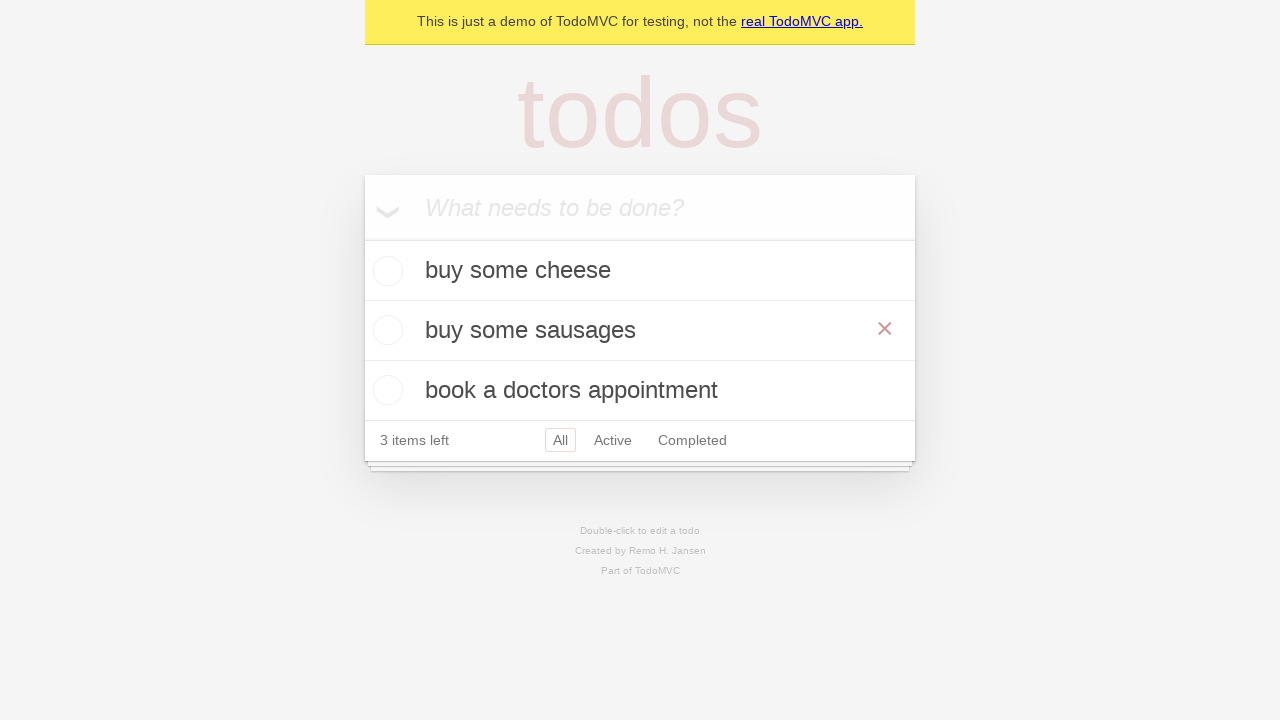